Verifies that the login page loads correctly by checking for the presence of the 'Login' text element

Starting URL: https://opensource-demo.orangehrmlive.com/web/index.php/auth/login

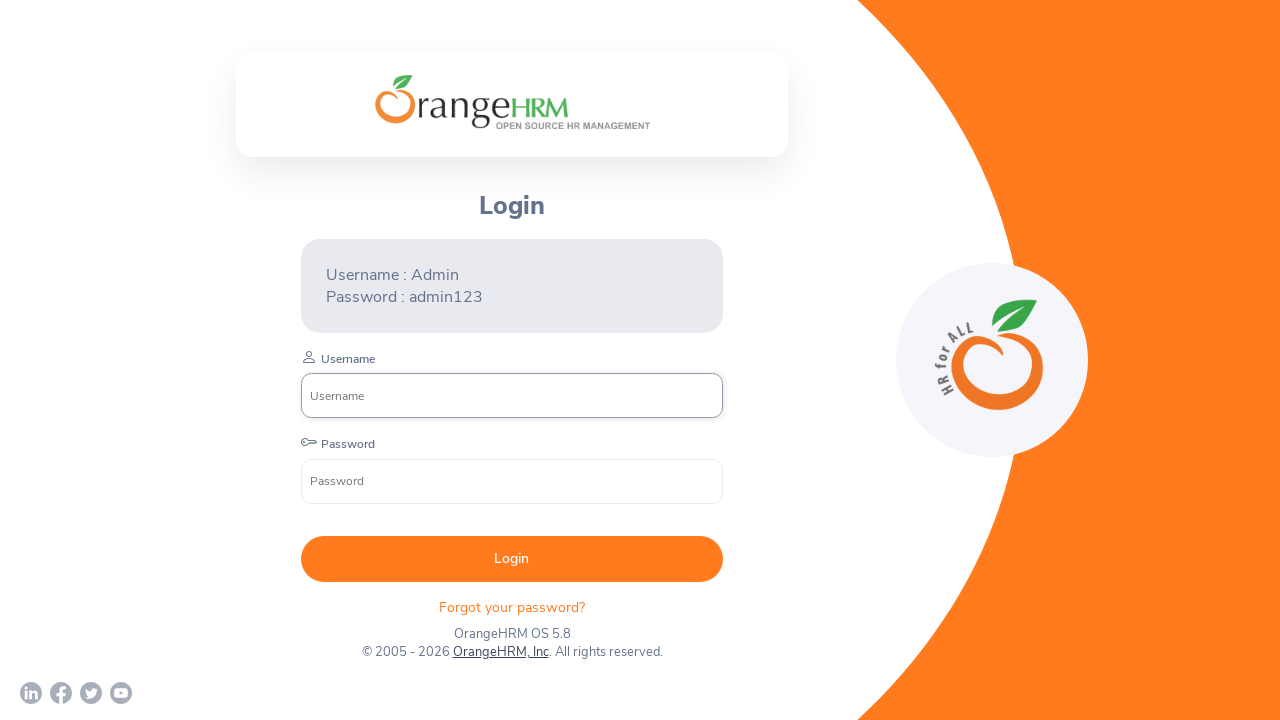

Waited for Login text element to be visible
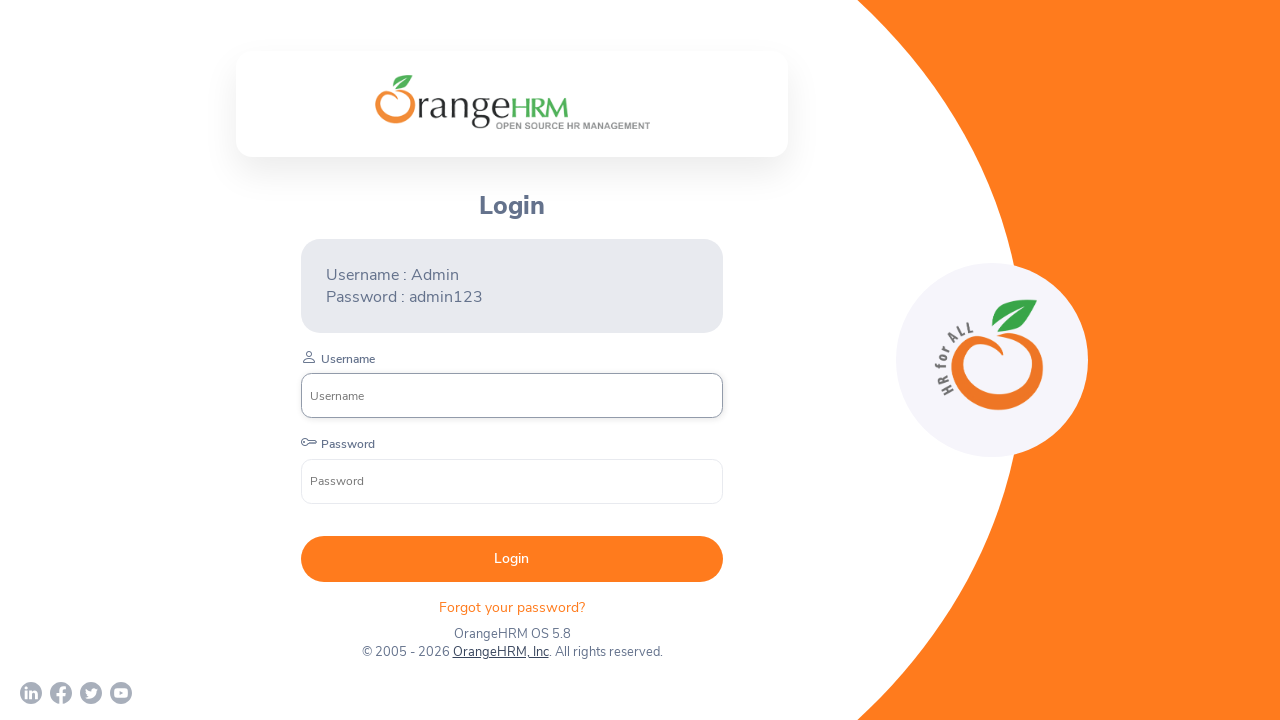

Retrieved Login element text content
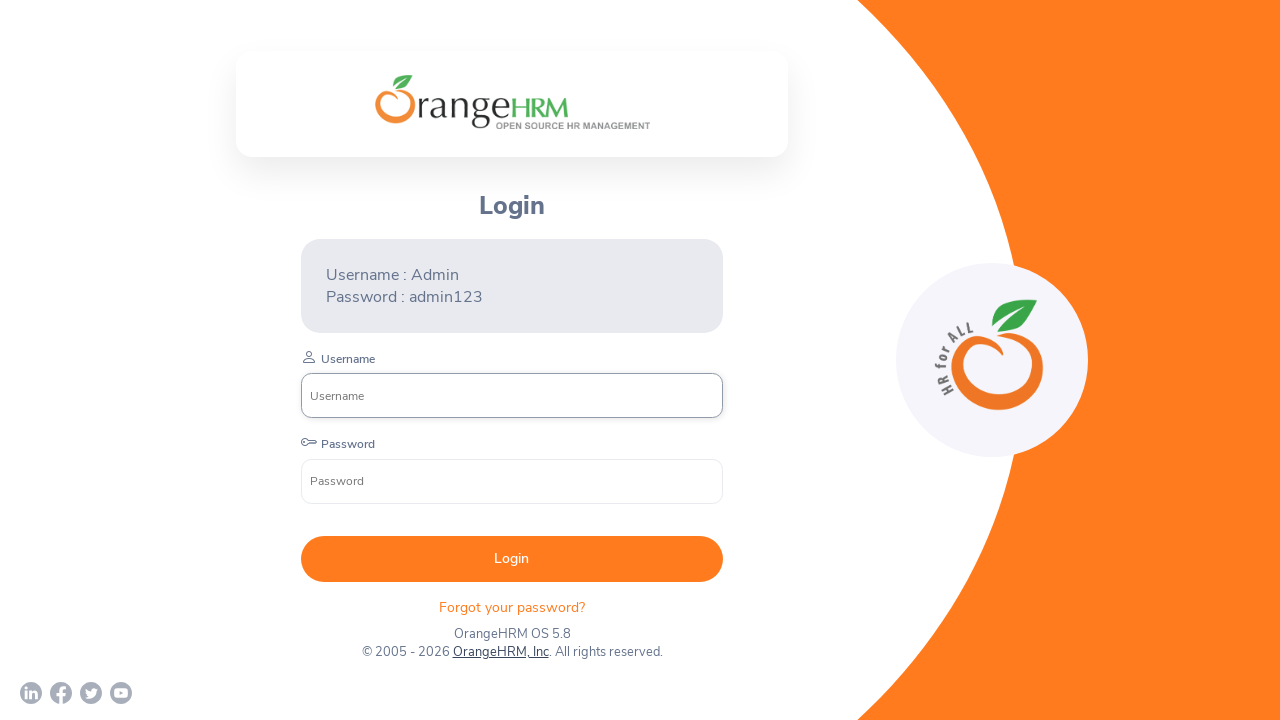

Verified Login text matches expected value
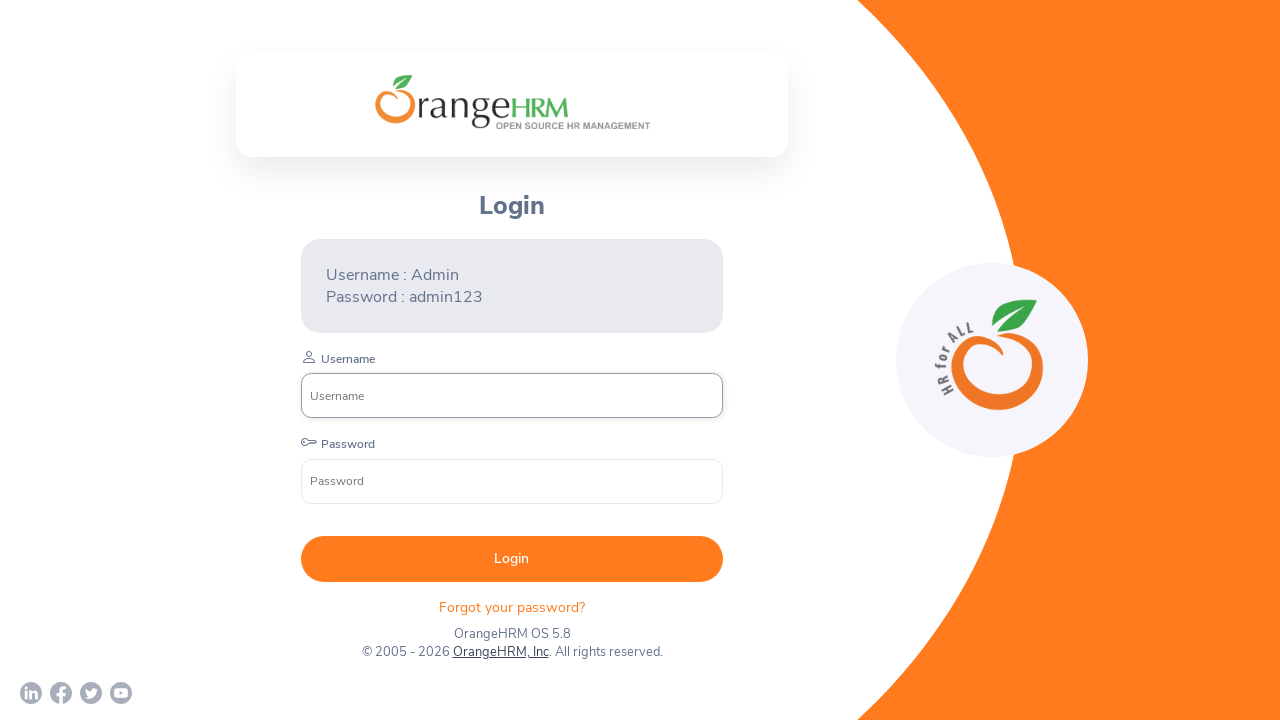

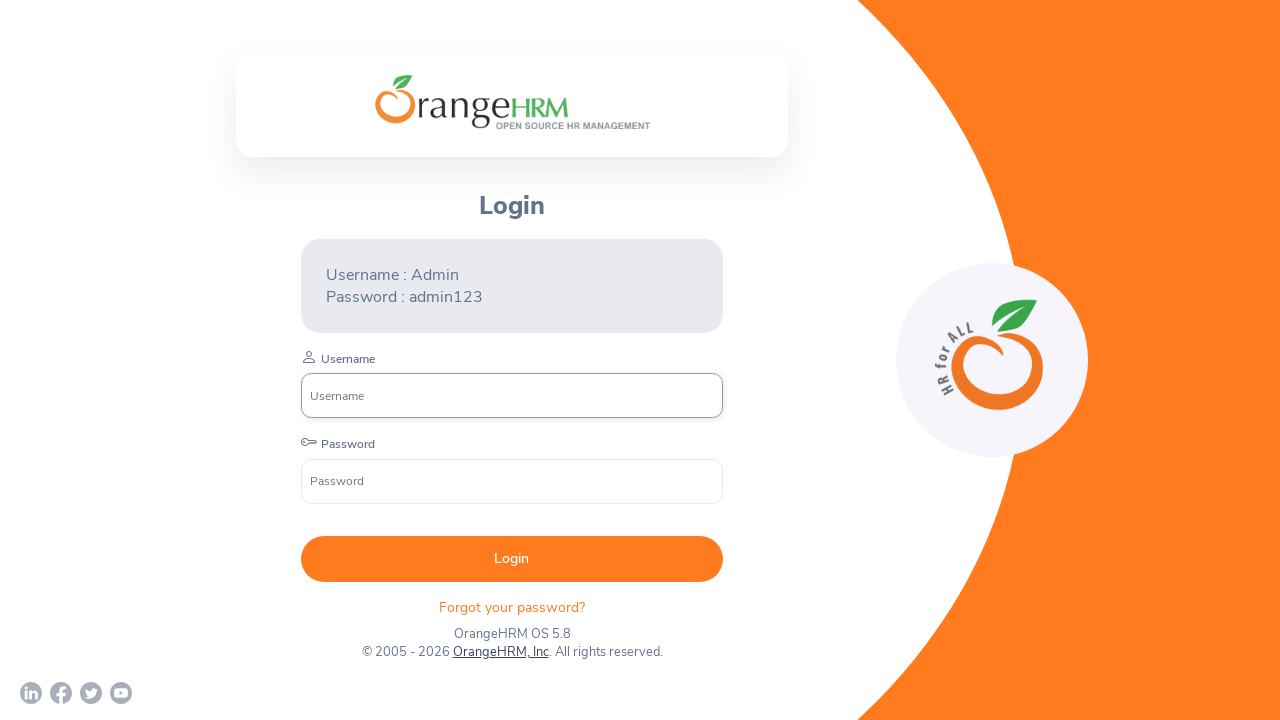